Tests browser navigation functionality by navigating to different sections of the Dassault Aviation website using URL construction, and tests browser back, forward, and refresh operations

Starting URL: https://www.dassault-aviation.com/en/

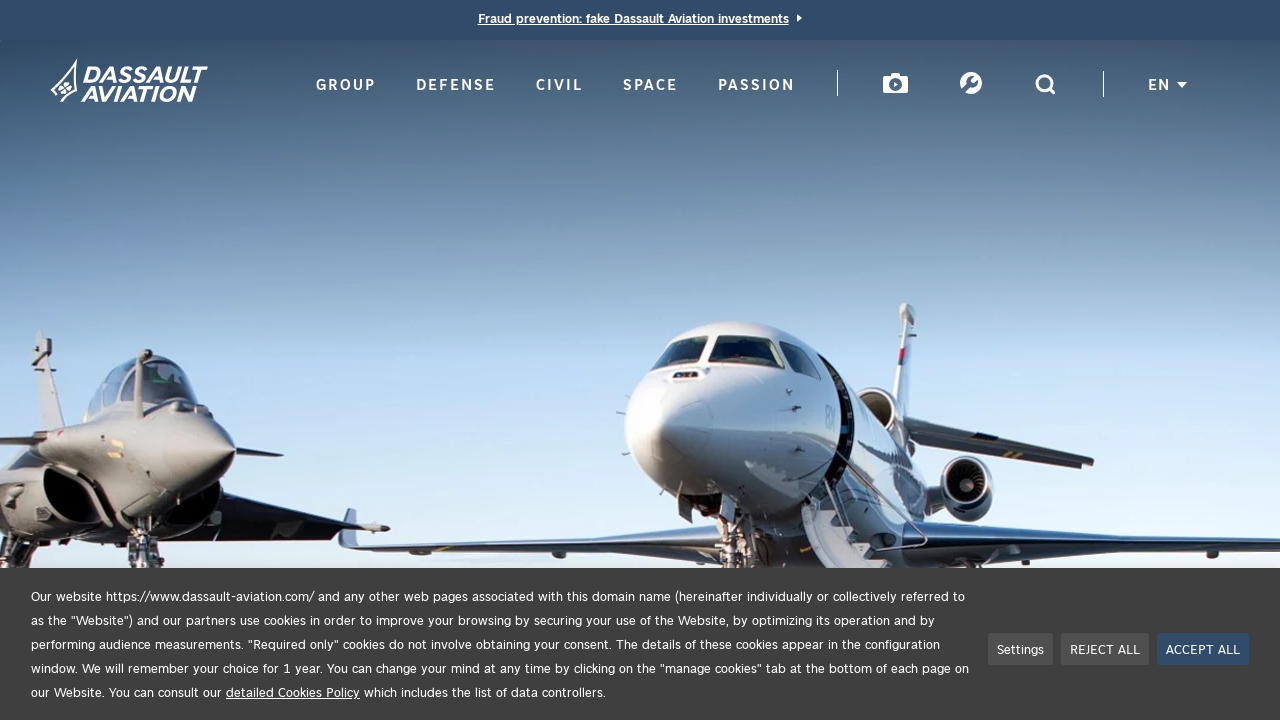

Navigated to Group section
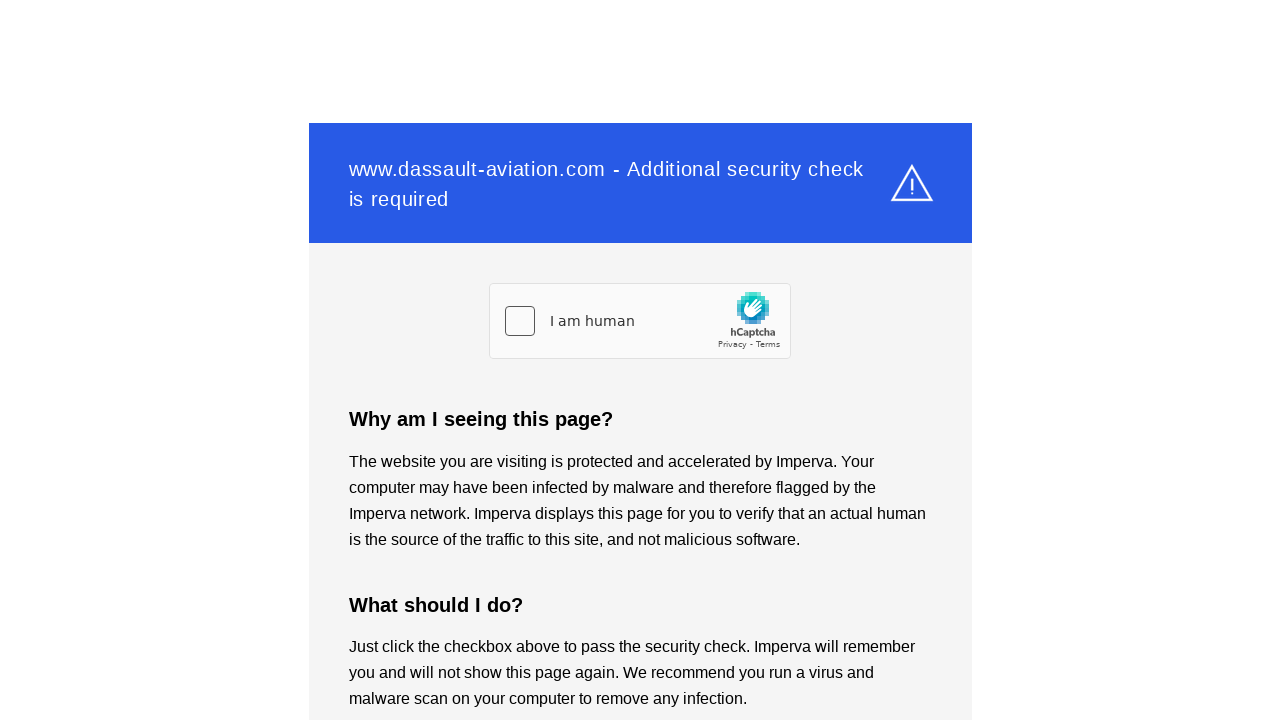

Waited 5 seconds for Group page to fully load
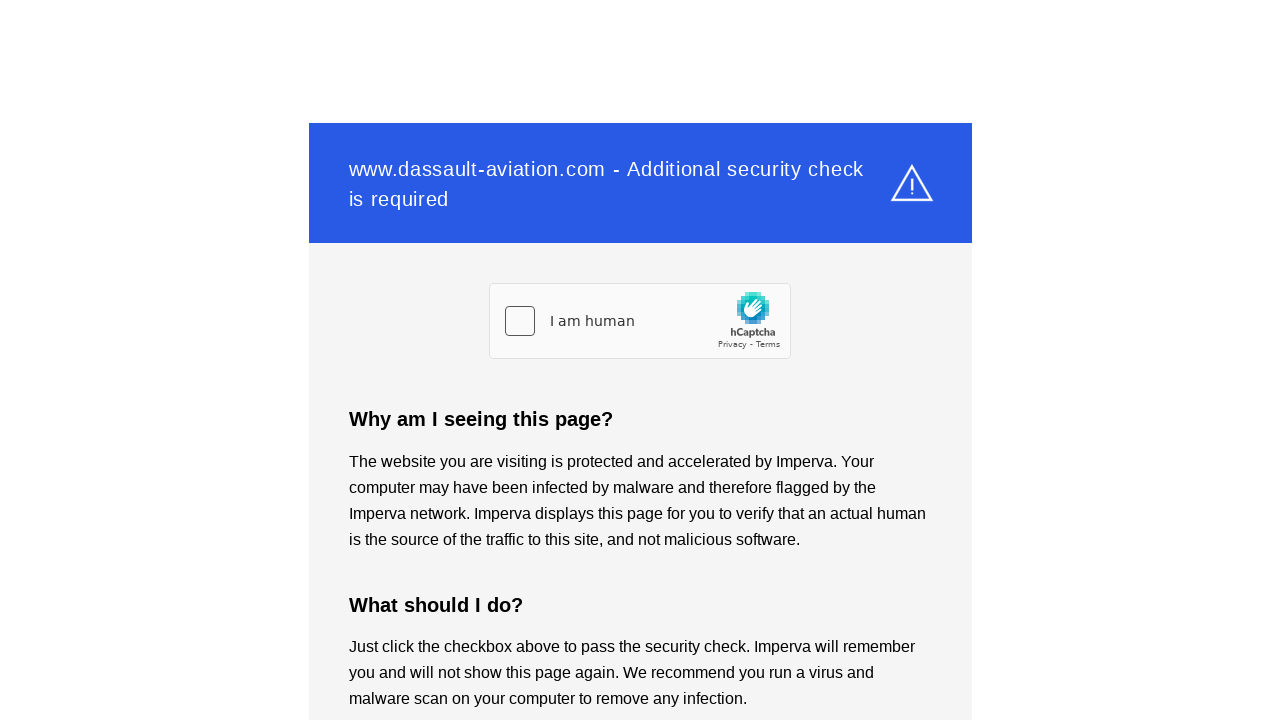

Navigated to Defense section
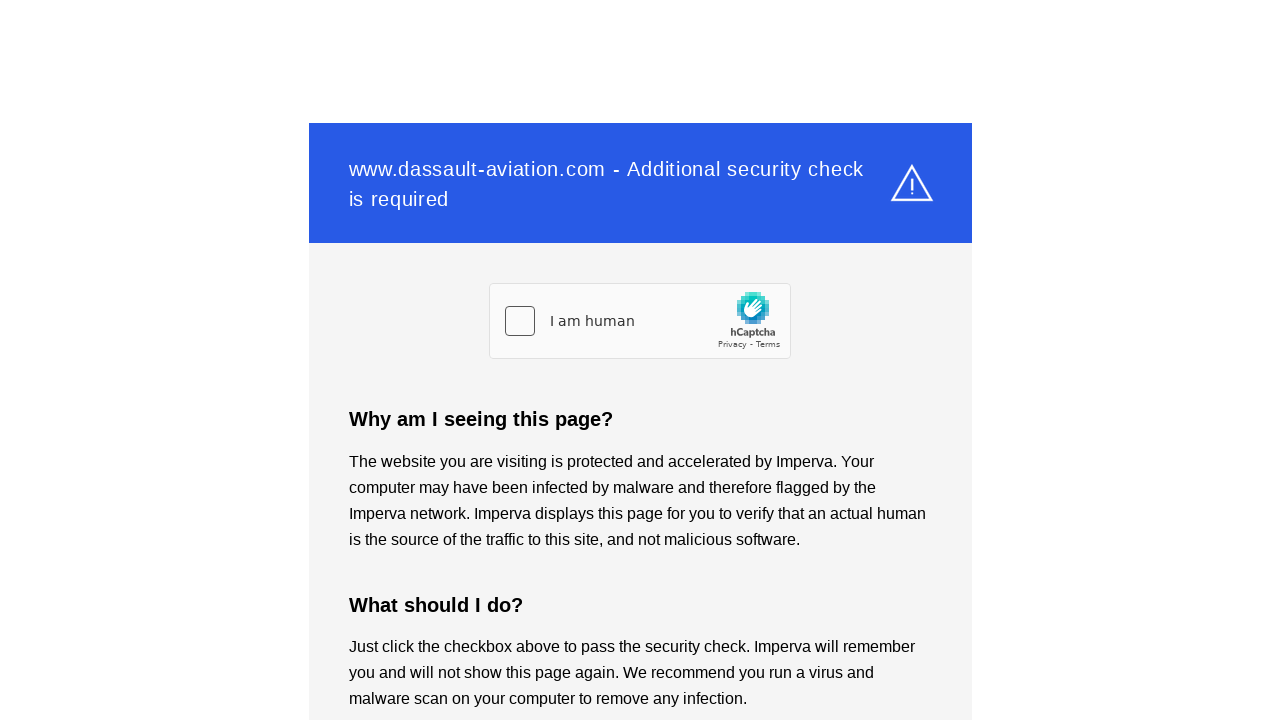

Waited 5 seconds for Defense page to fully load
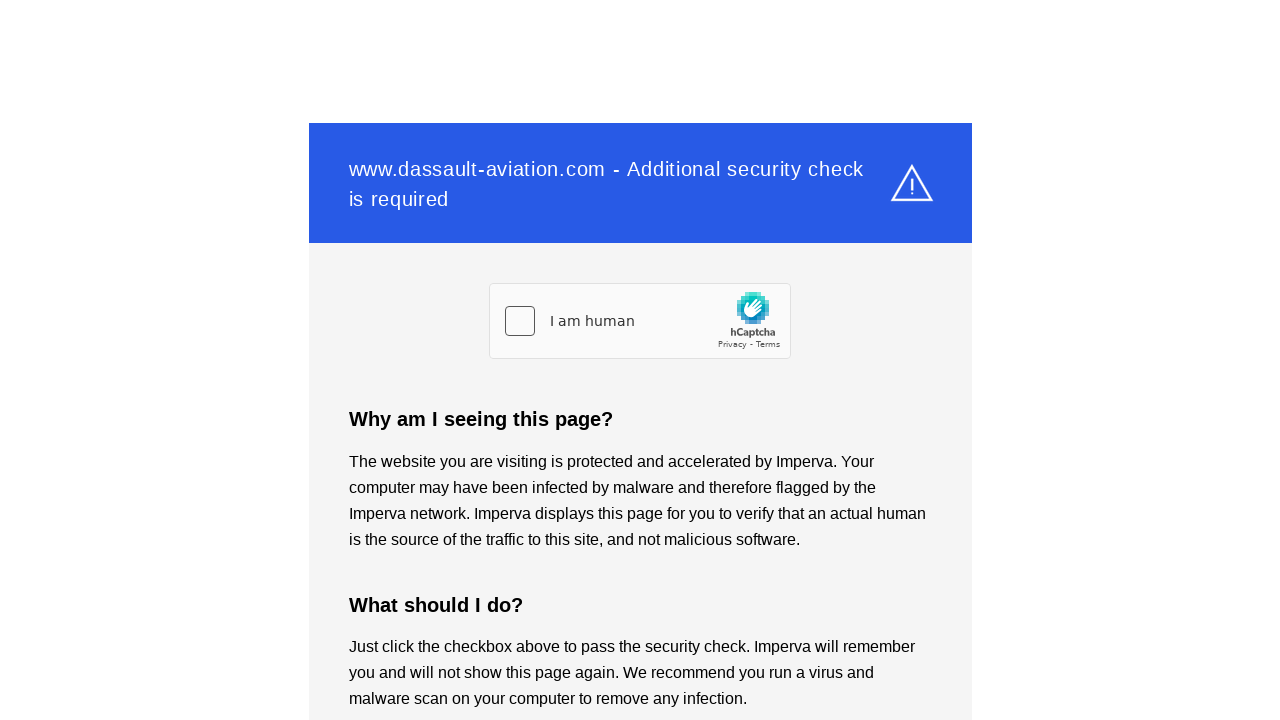

Clicked browser back button to return to Group section
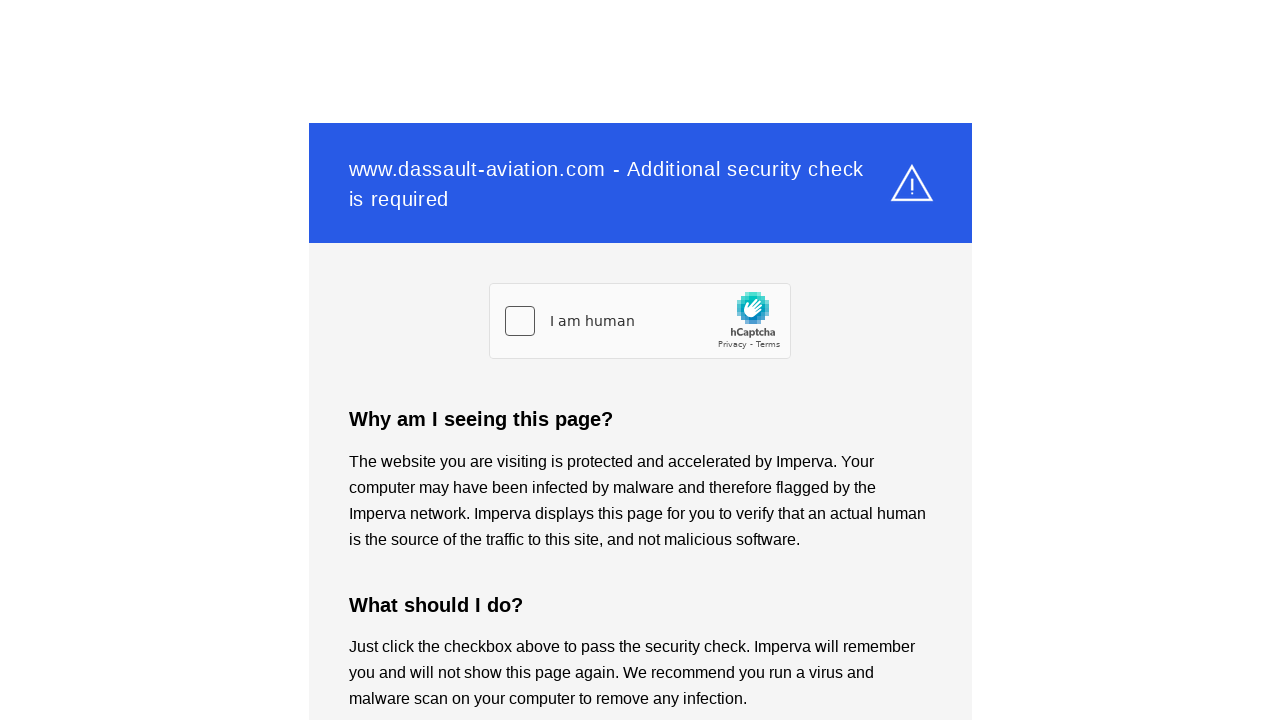

Waited 5 seconds for Group page to load after going back
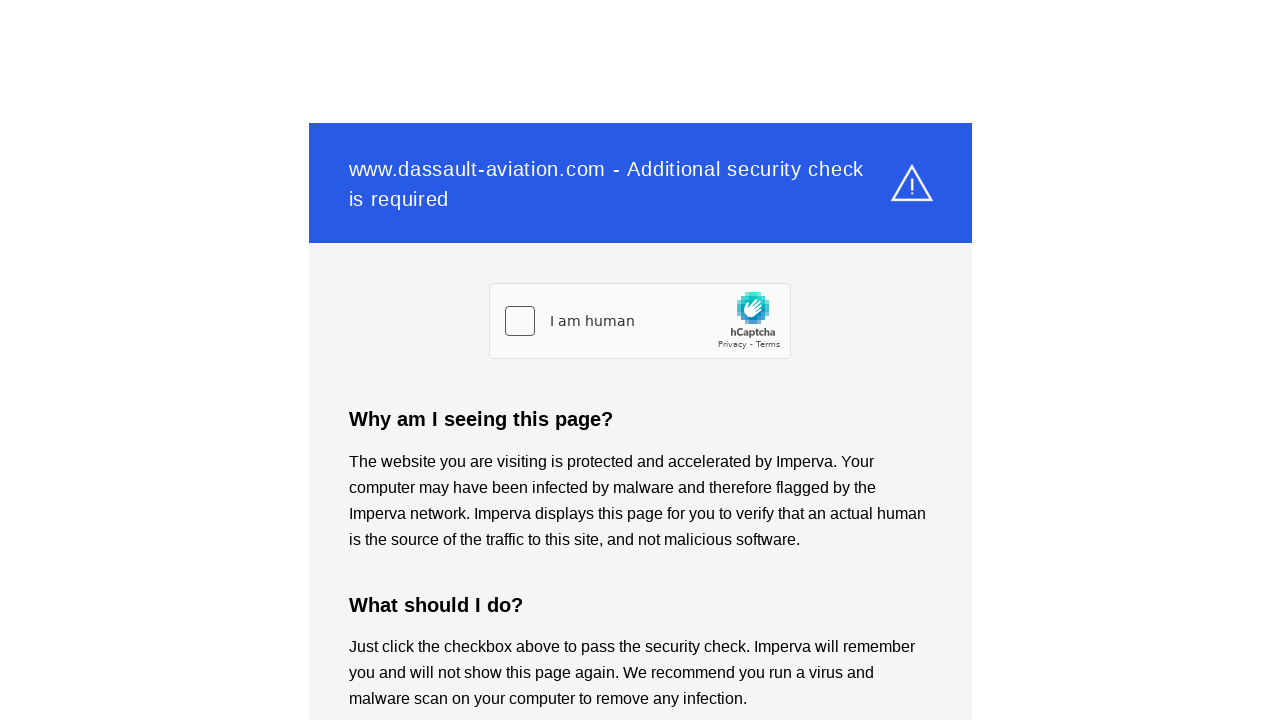

Clicked browser forward button to return to Defense section
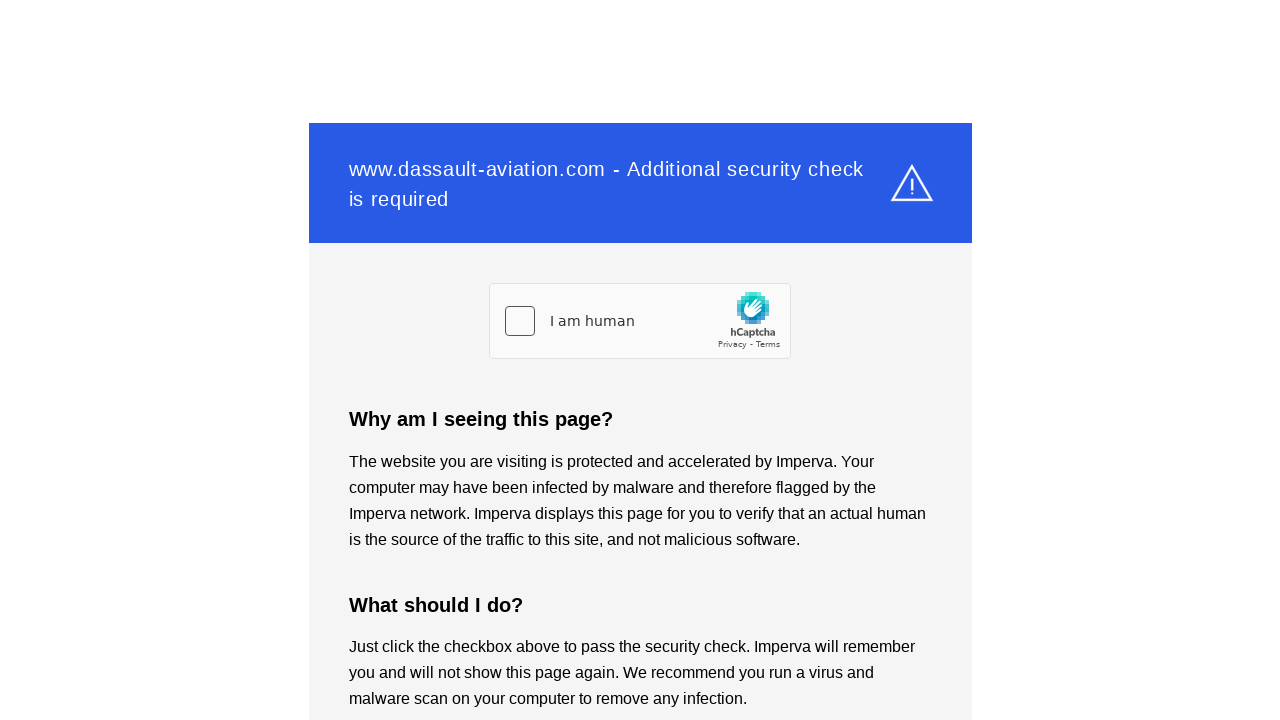

Waited 5 seconds for Defense page to load after going forward
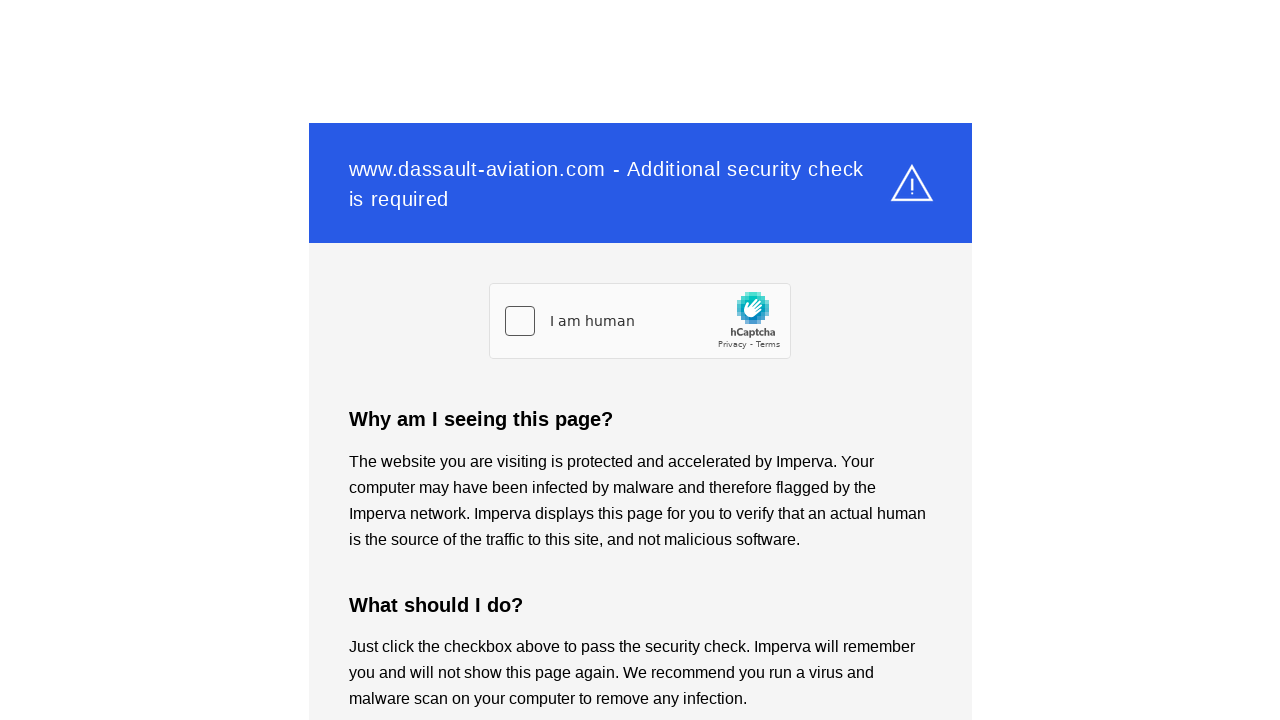

Navigated to Civil section
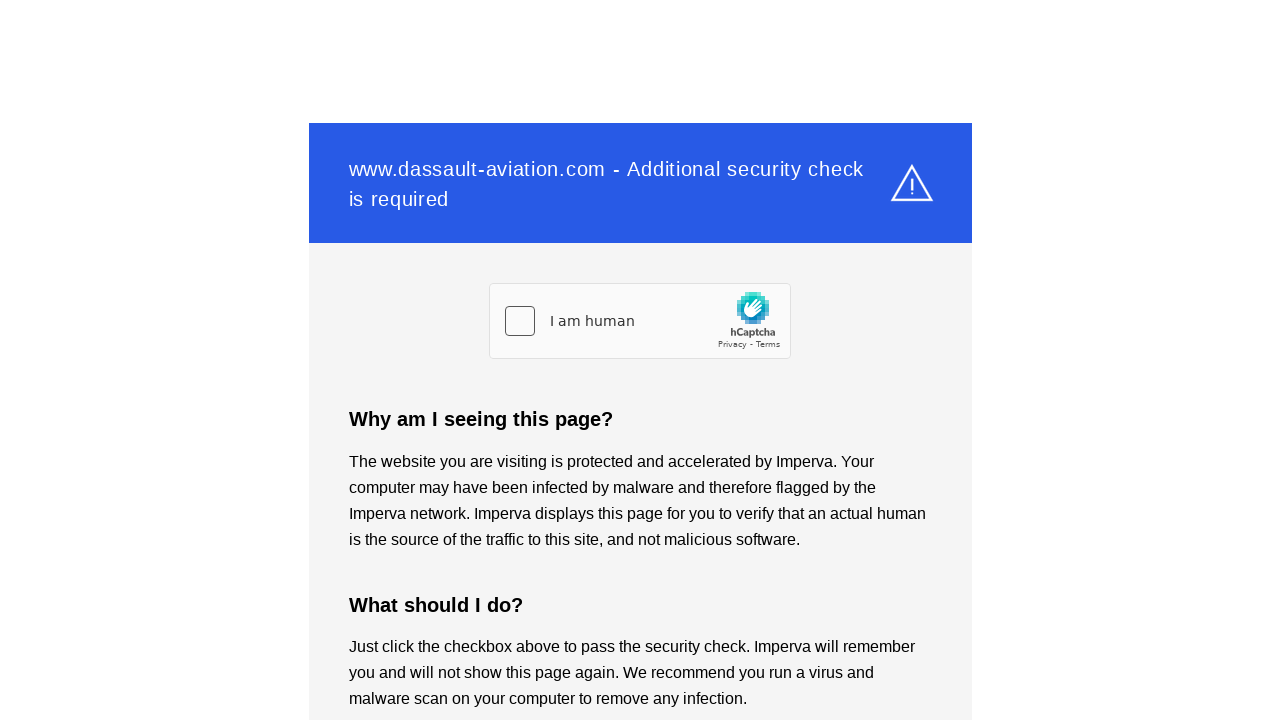

Waited 5 seconds for Civil page to fully load
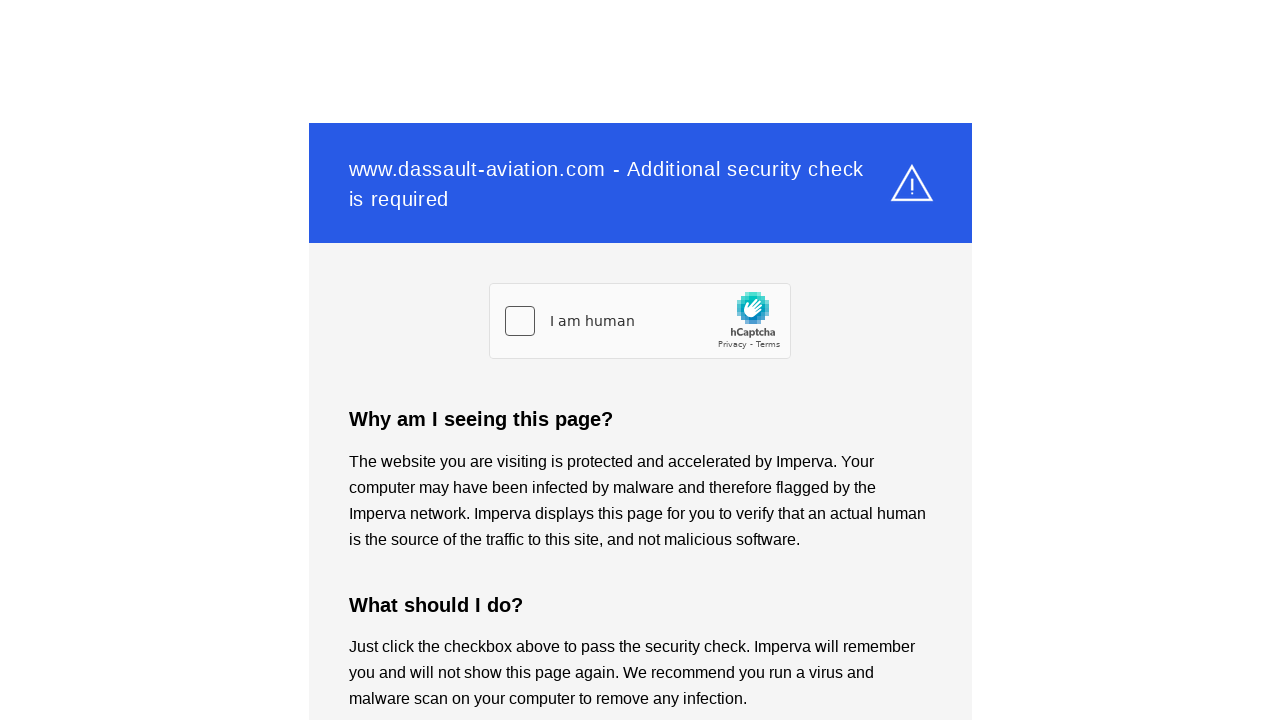

Navigated to Space section
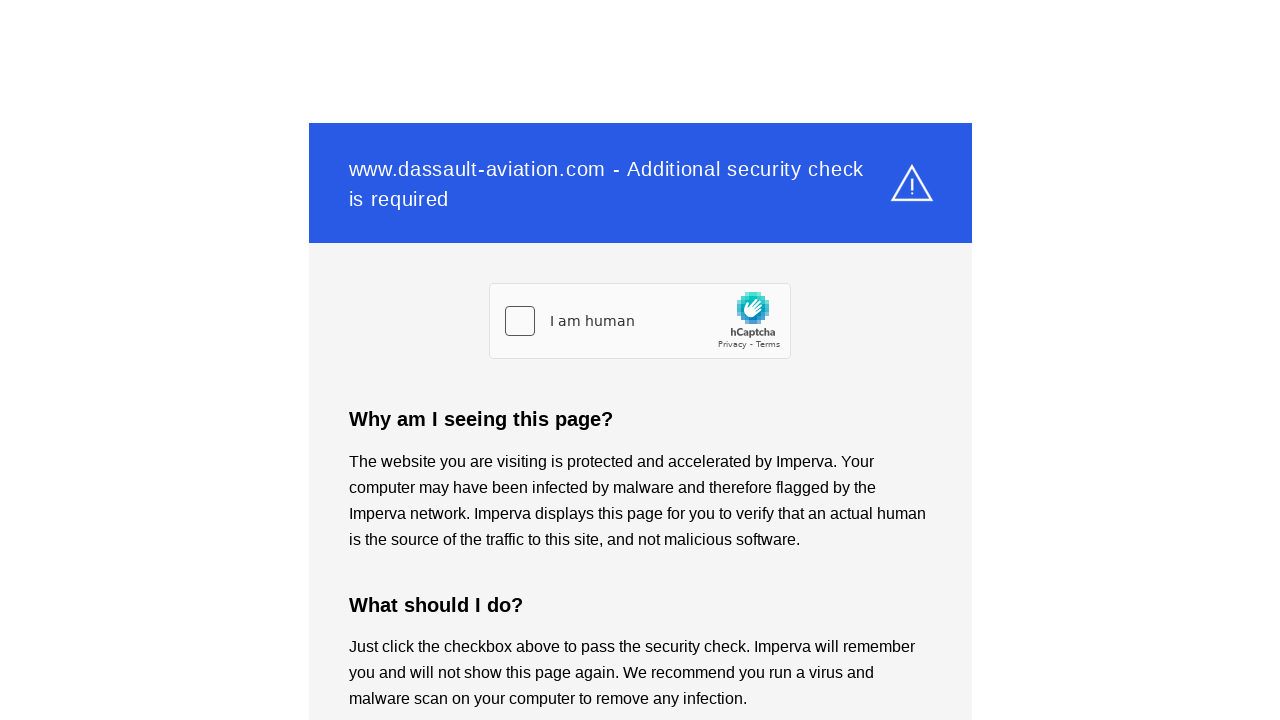

Waited 5 seconds for Space page to fully load
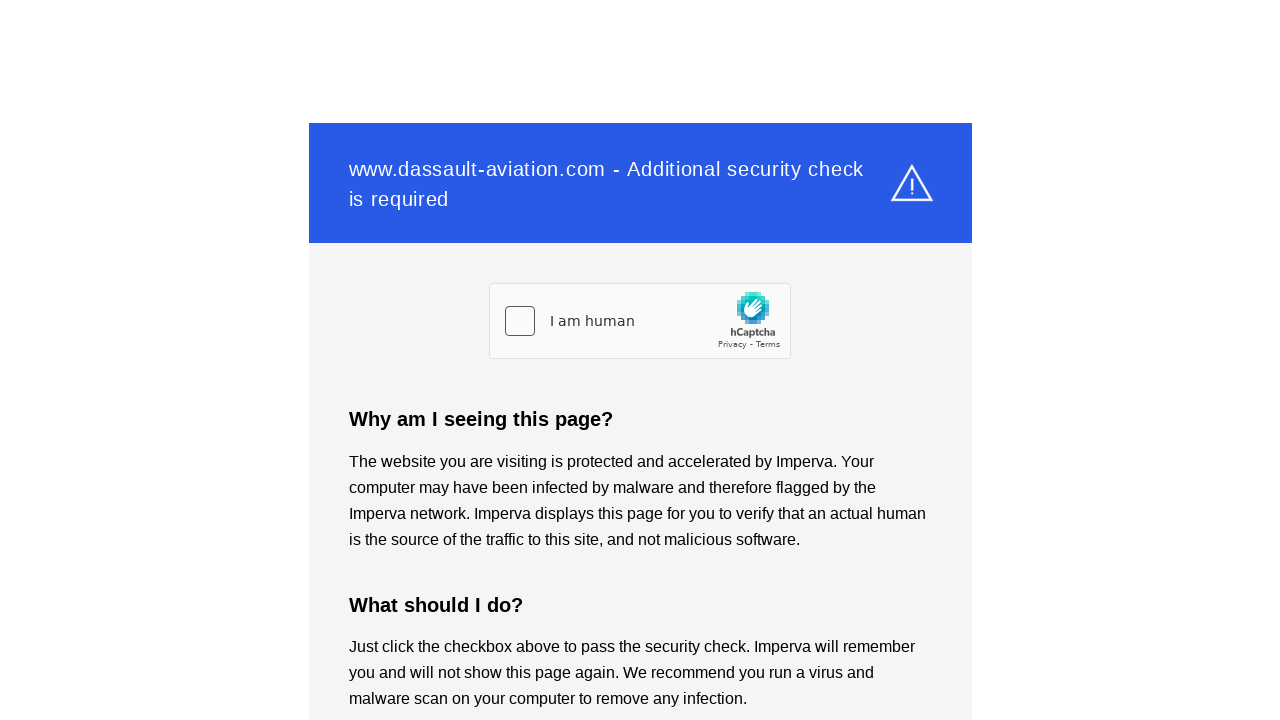

Refreshed the Space page
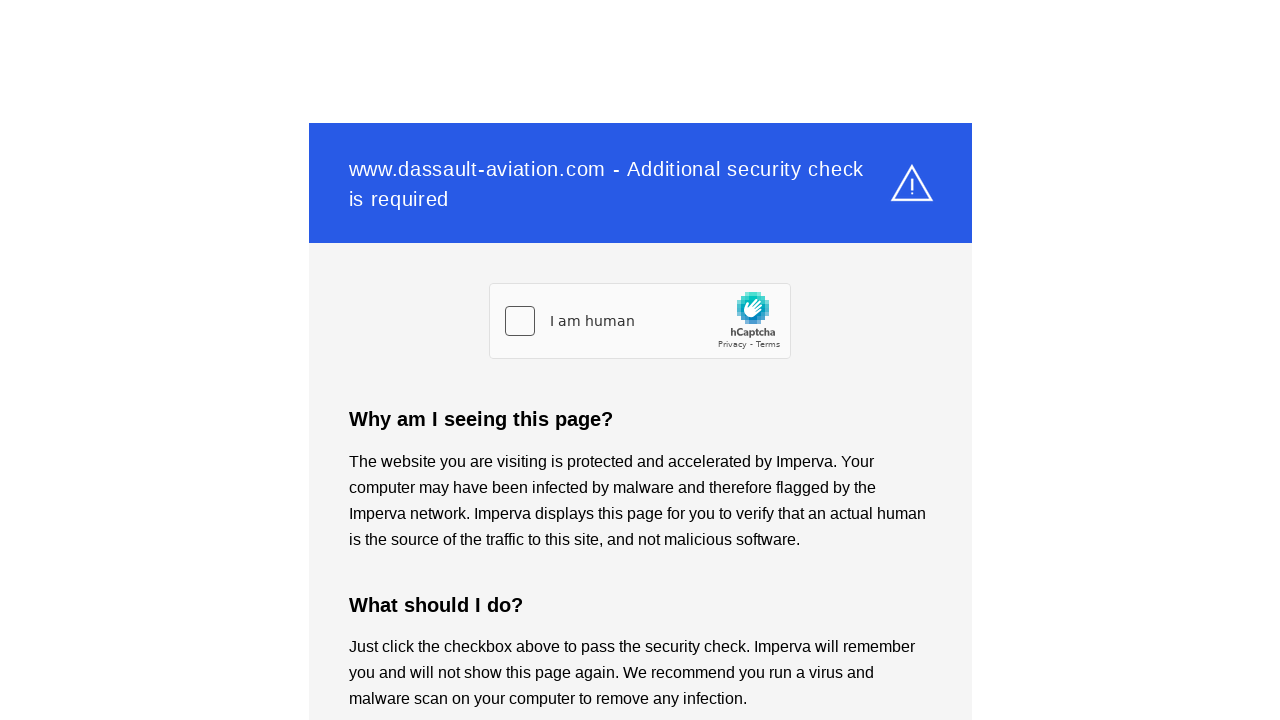

Waited 5 seconds for Space page to reload
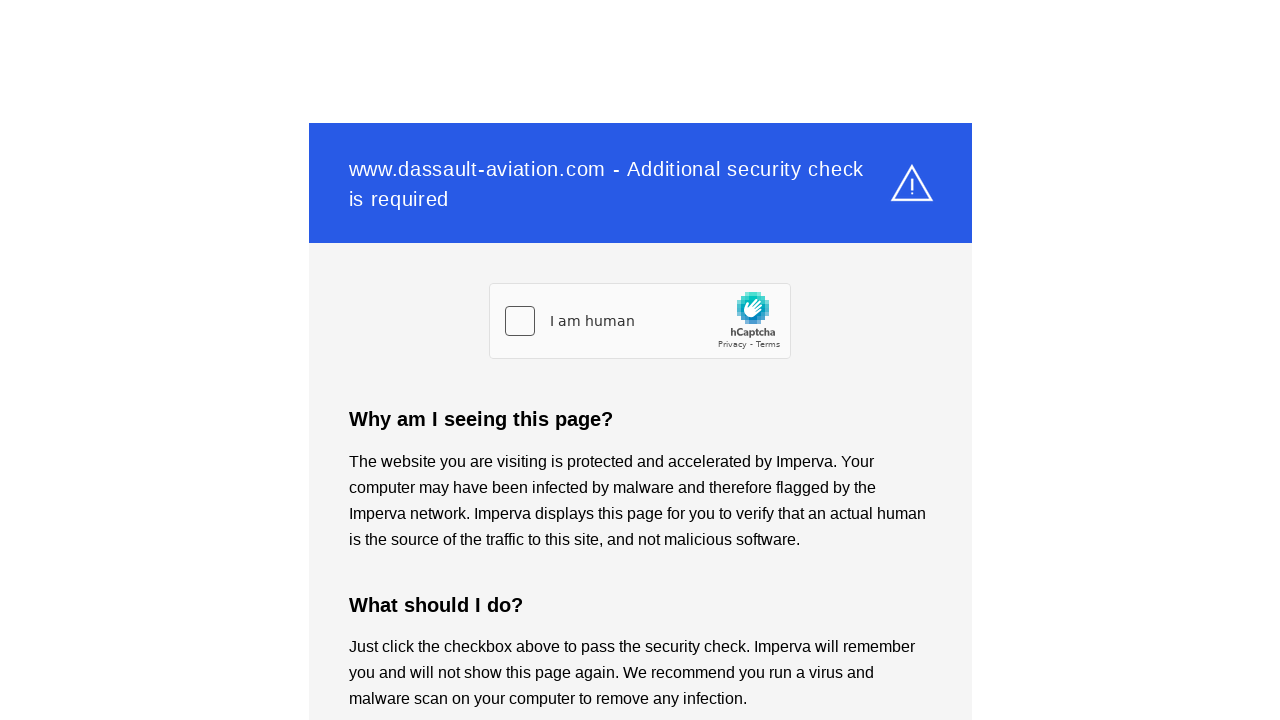

Navigated to Passion section
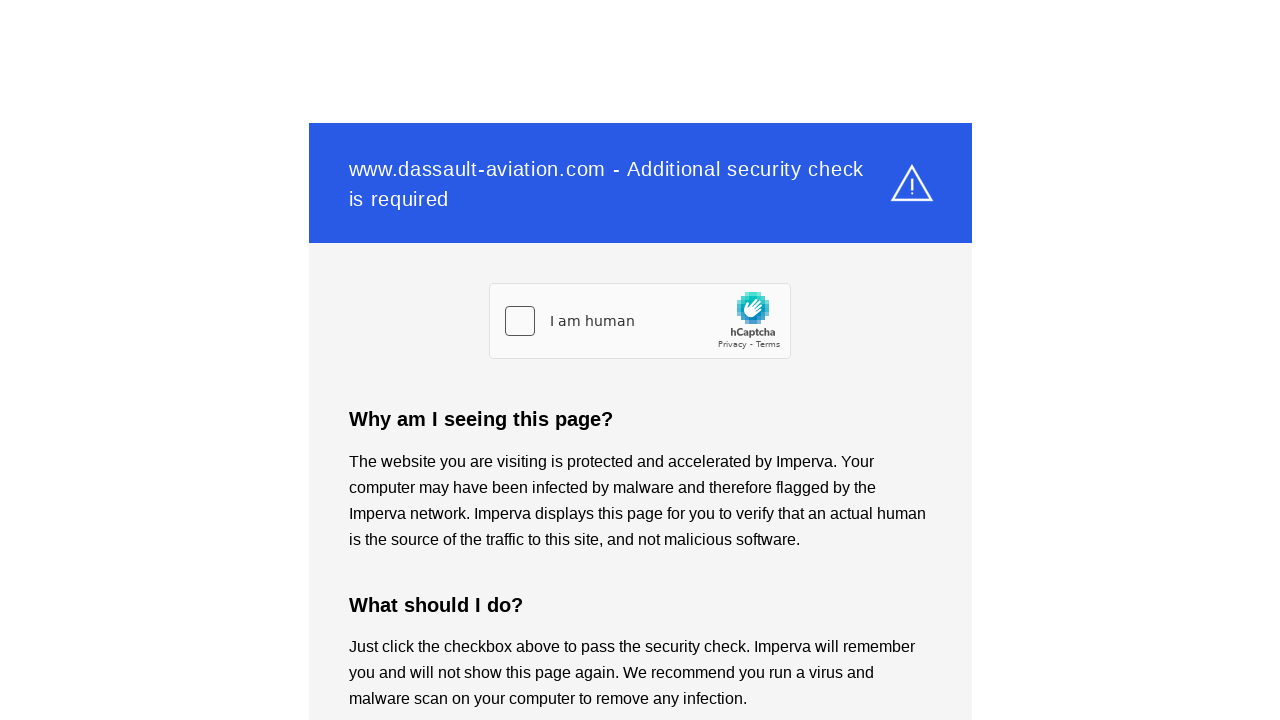

Waited 5 seconds for Passion page to fully load
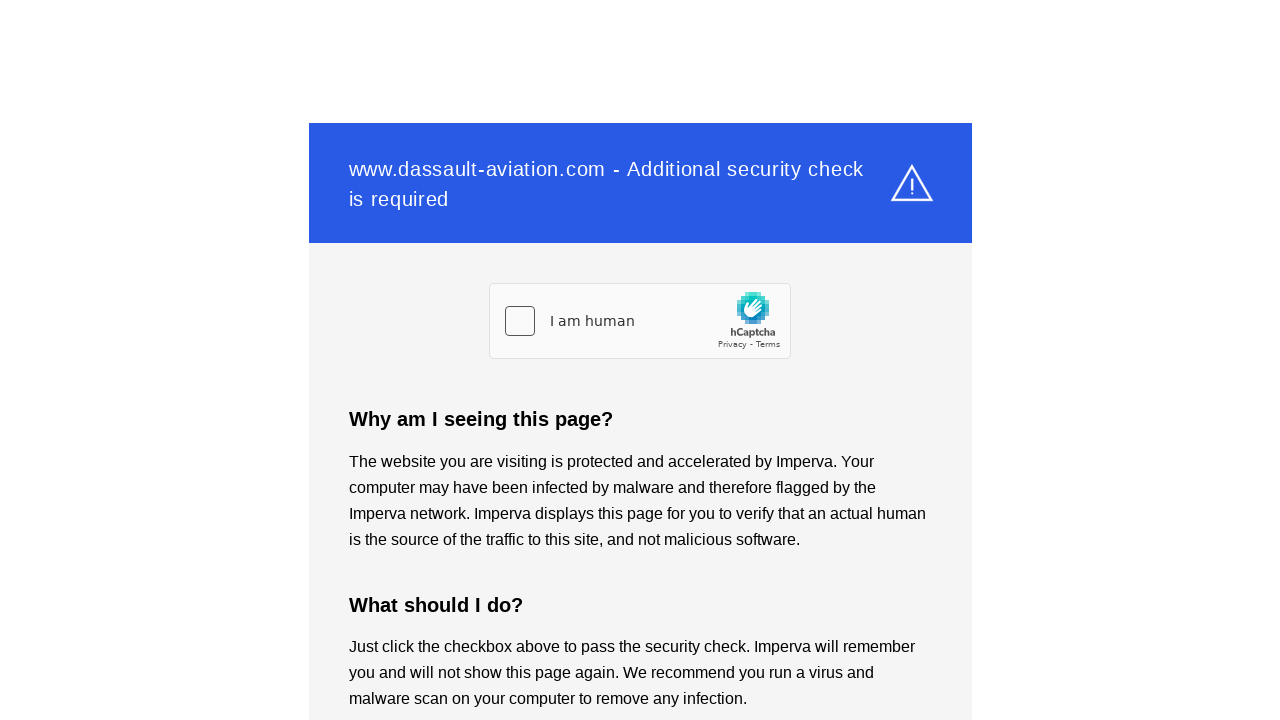

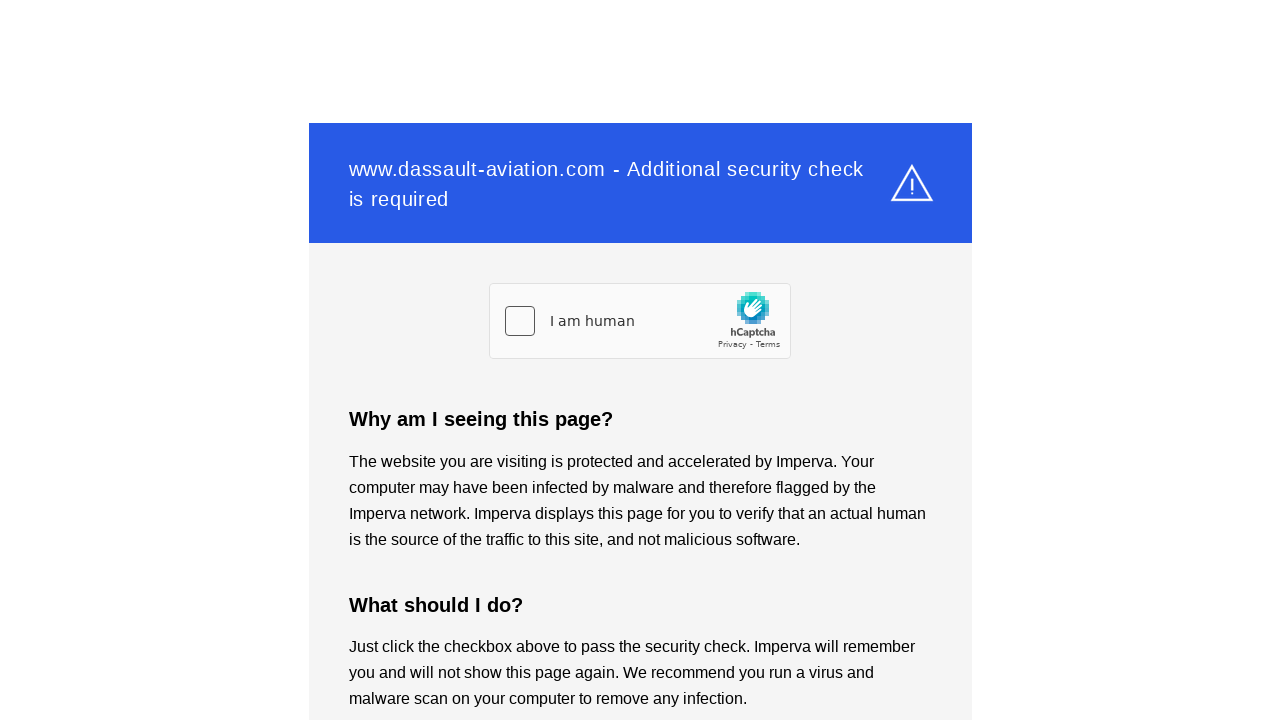